Navigates to the Aptos blockchain explorer validators page, scrolls to load content, then iterates through validator rows clicking on each to visit their detail pages and verify that the page loads with expected elements before navigating back.

Starting URL: https://explorer.aptoslabs.com/validators/delegation?network=mainnet

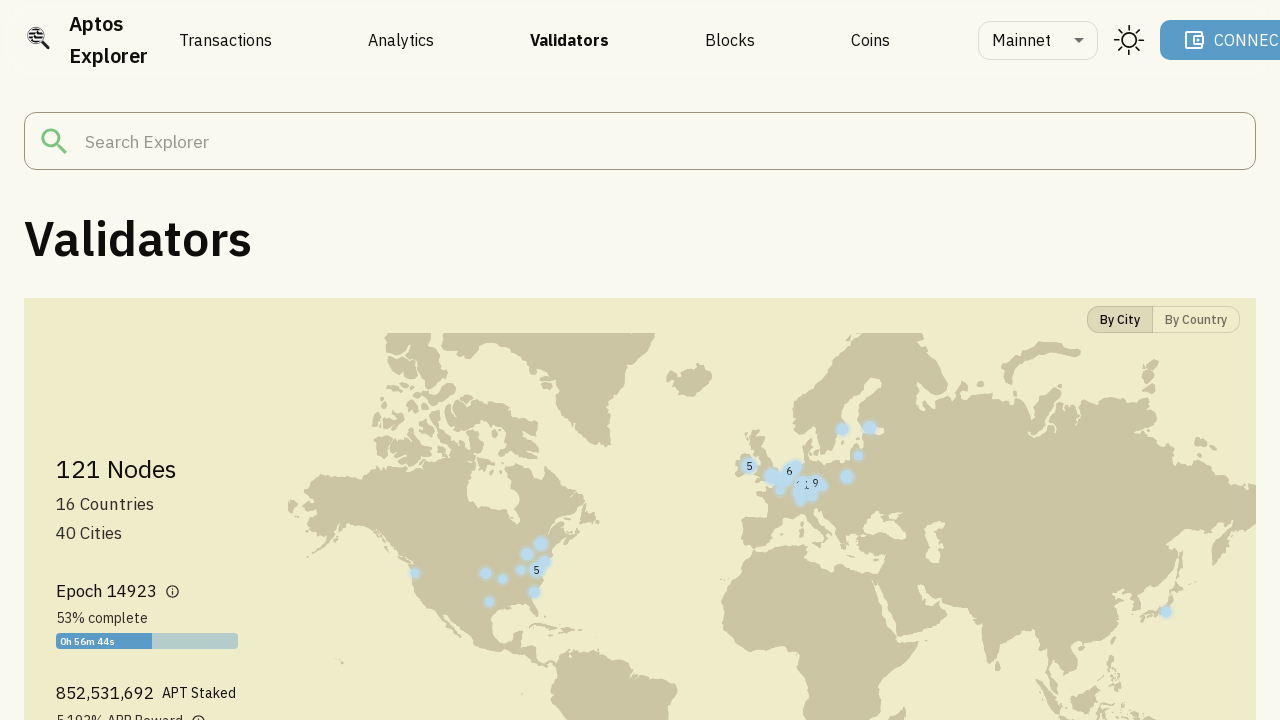

Validators table loaded
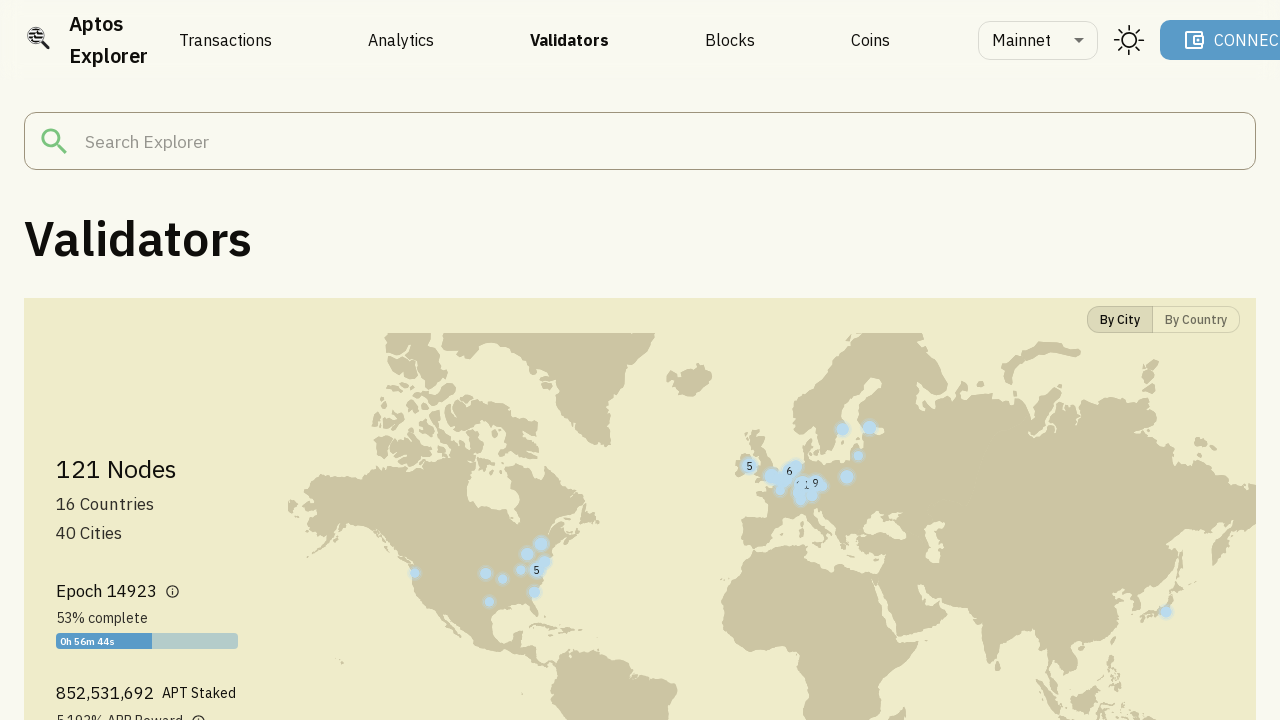

Evaluated initial page scroll height
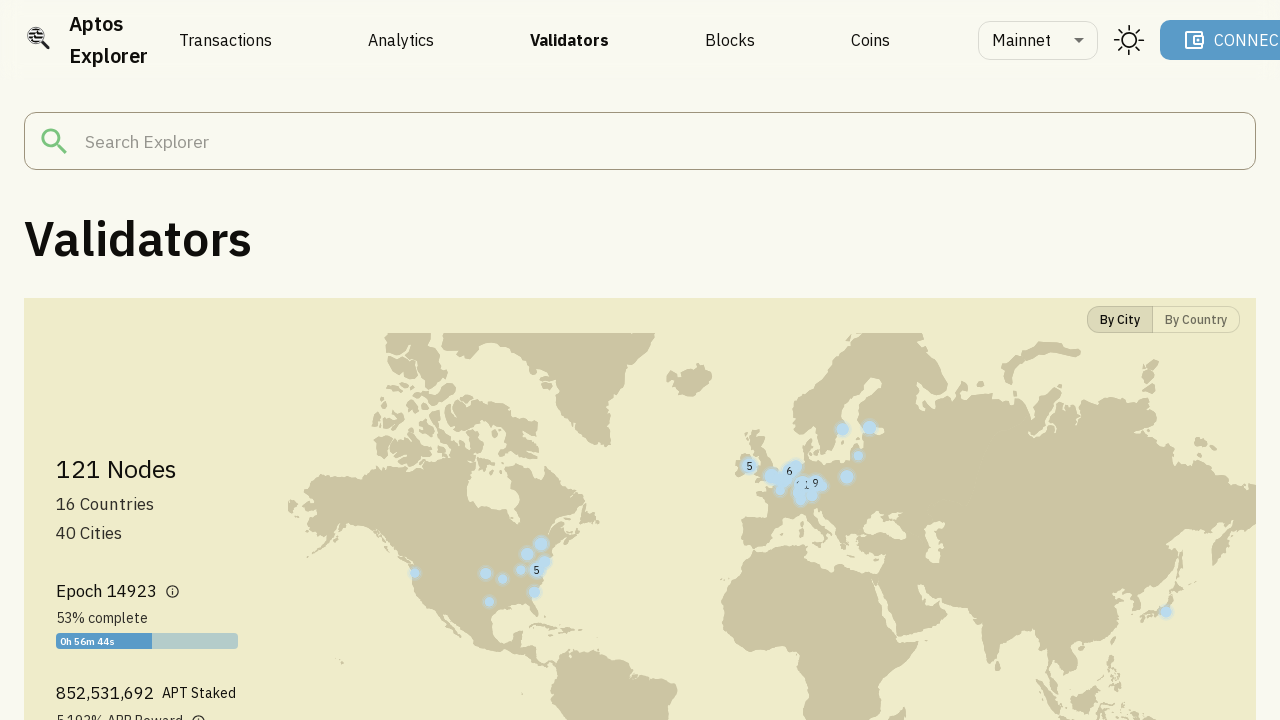

Scrolled to bottom of page
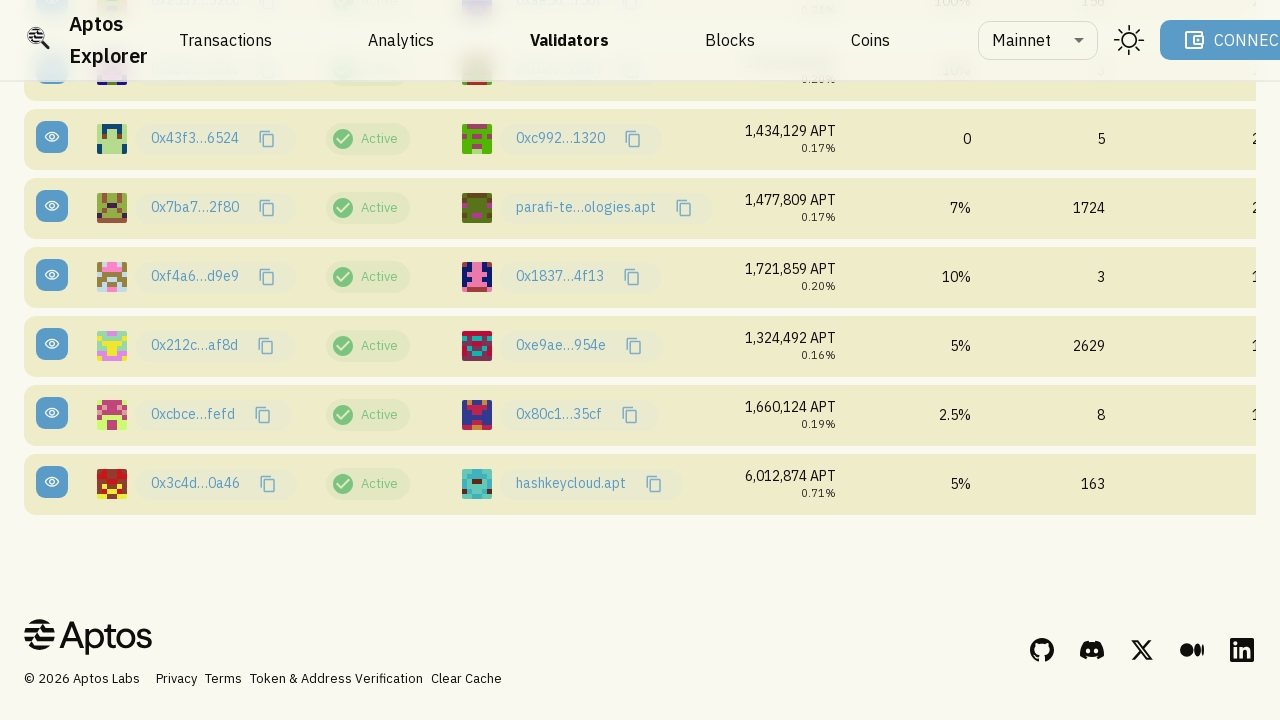

Waited 3 seconds for content to load
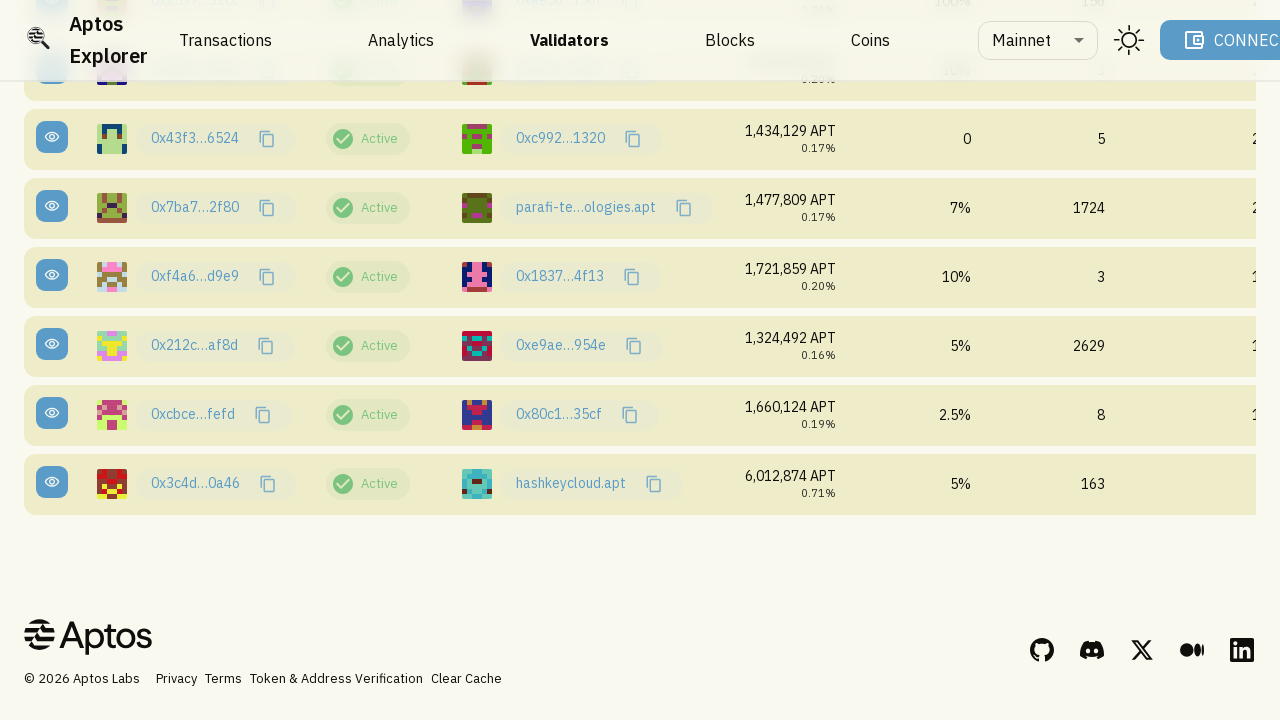

Evaluated current page scroll height
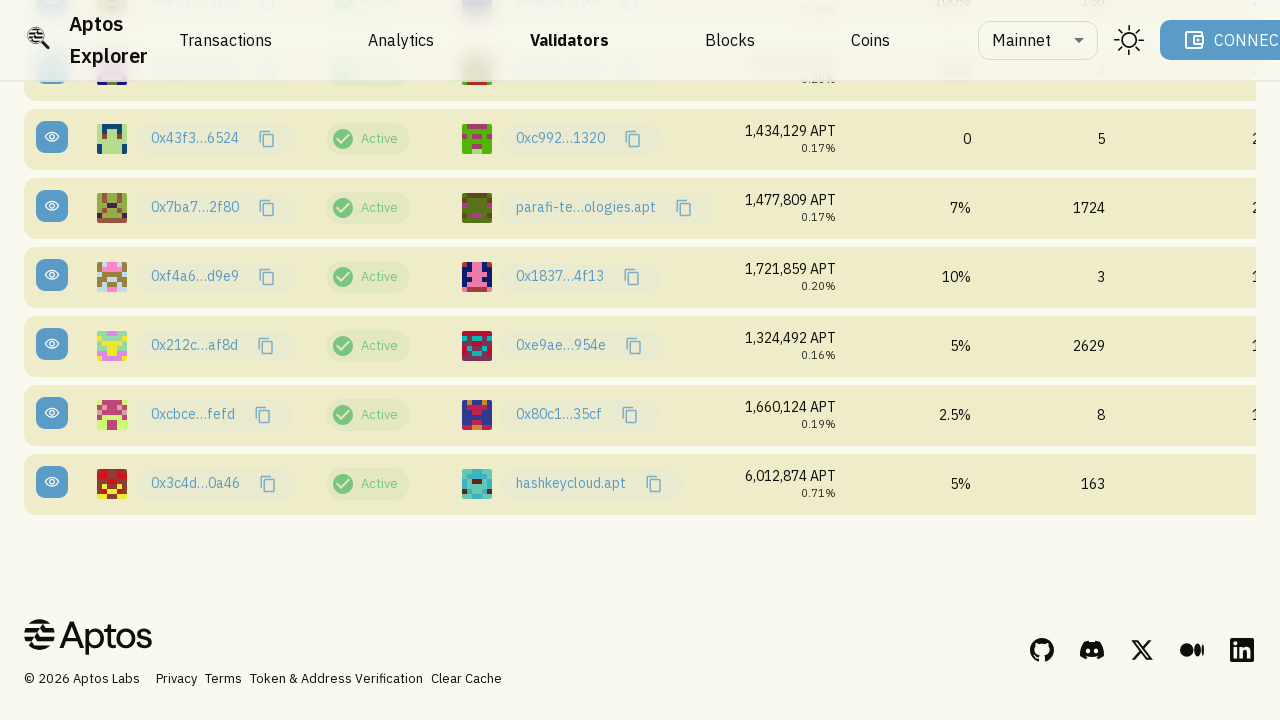

Scrolled to bottom of page
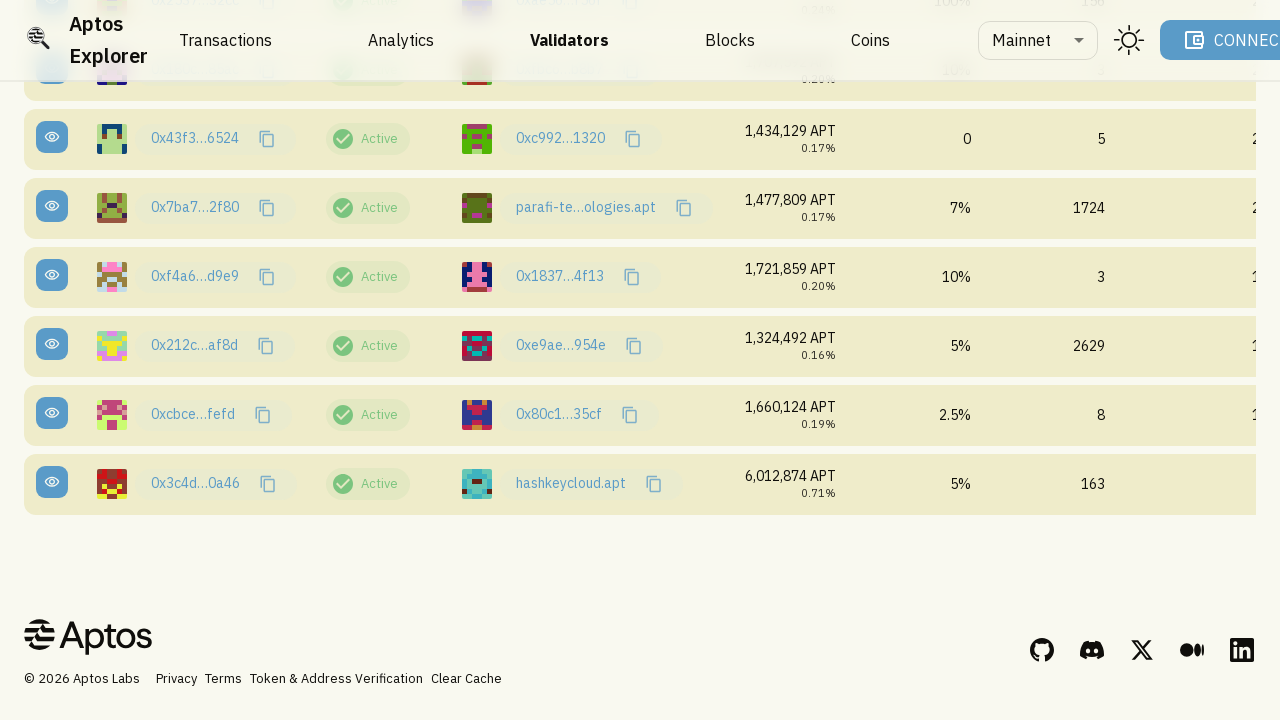

Waited 3 seconds for content to load
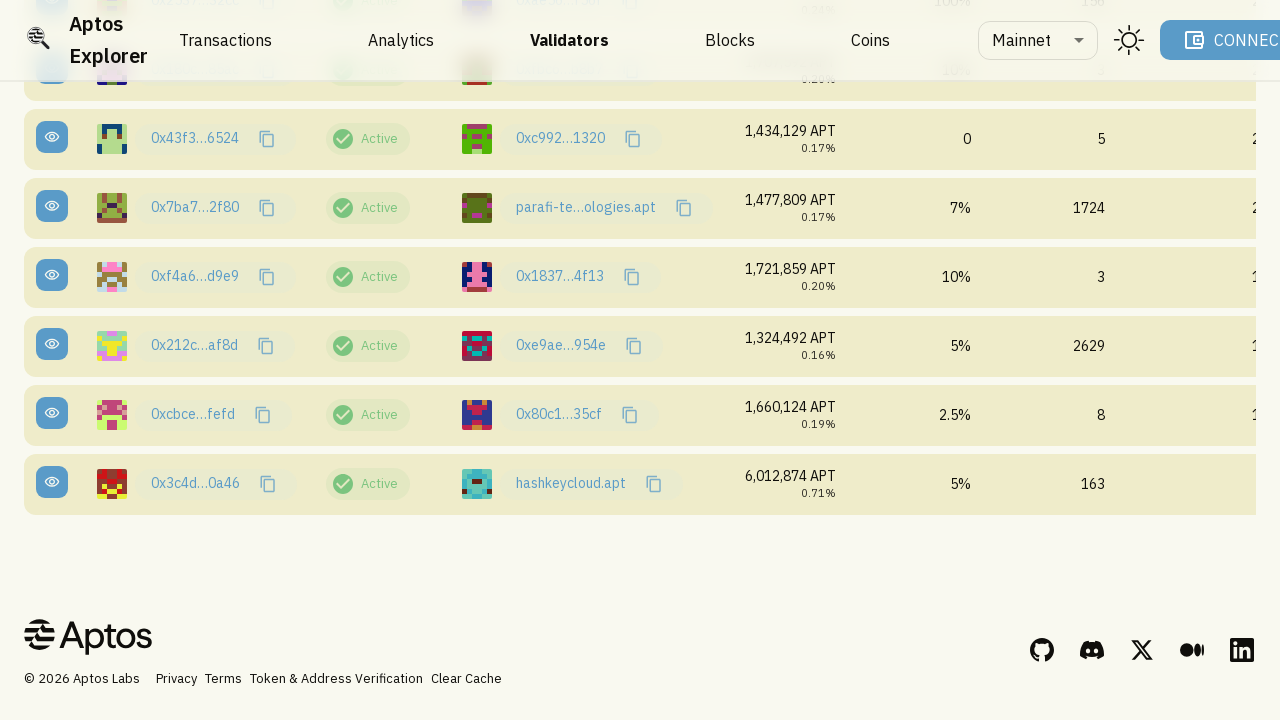

Evaluated current page scroll height
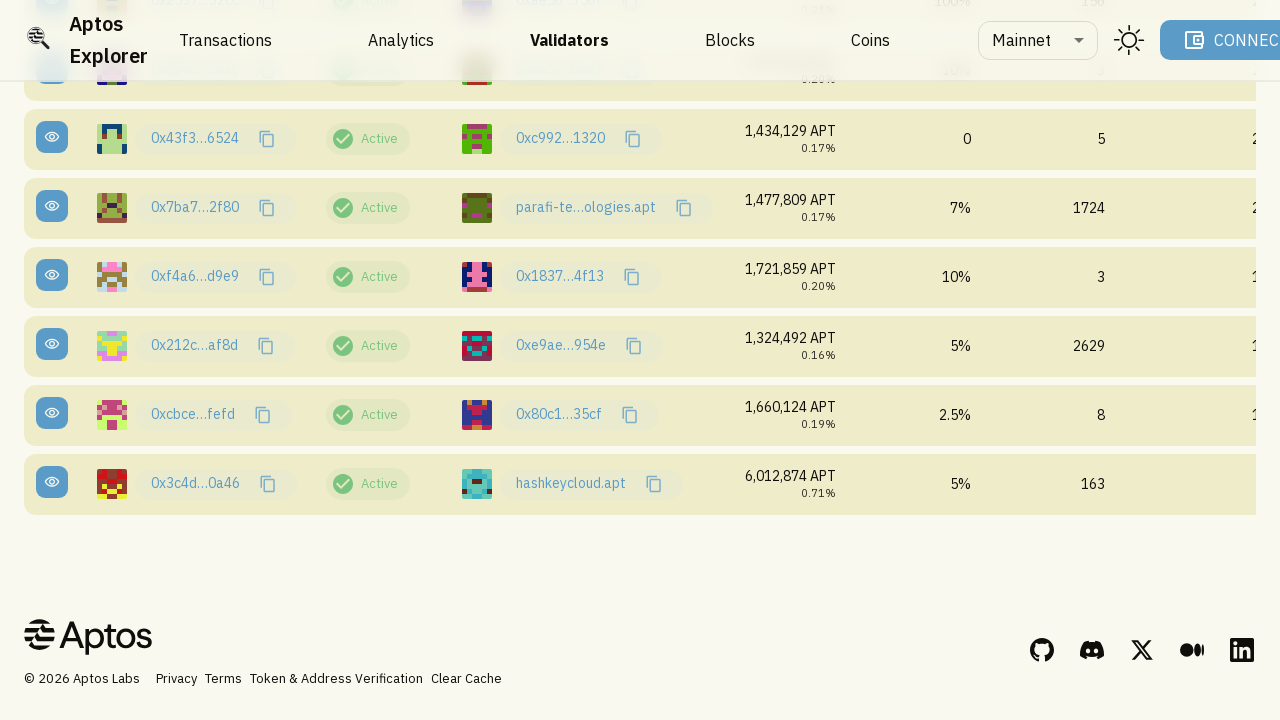

Located validator rows for iteration 1
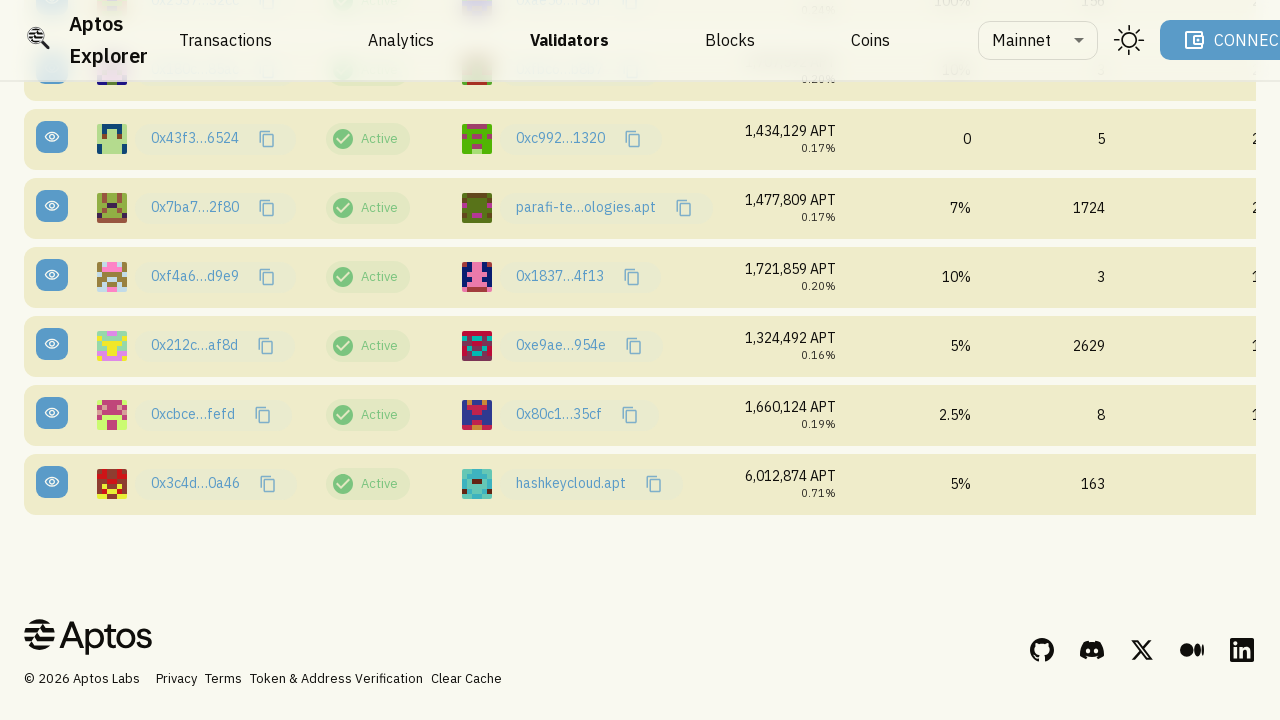

Counted 0 validator rows
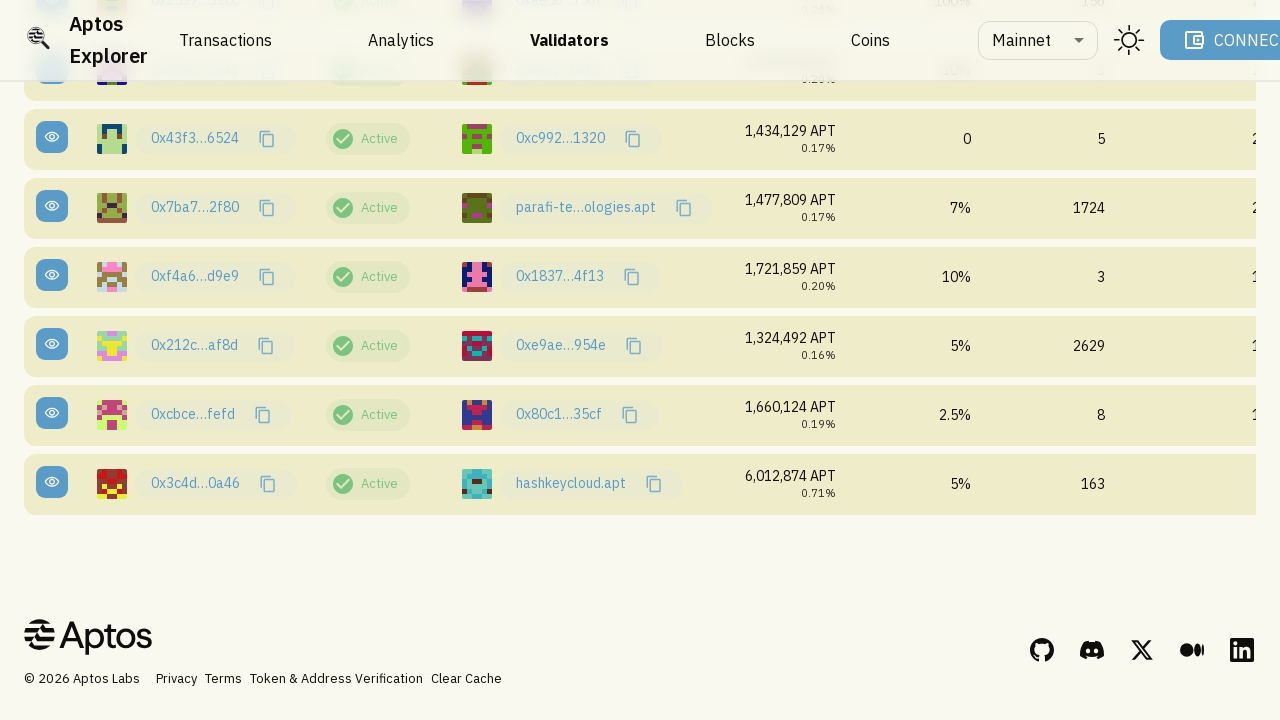

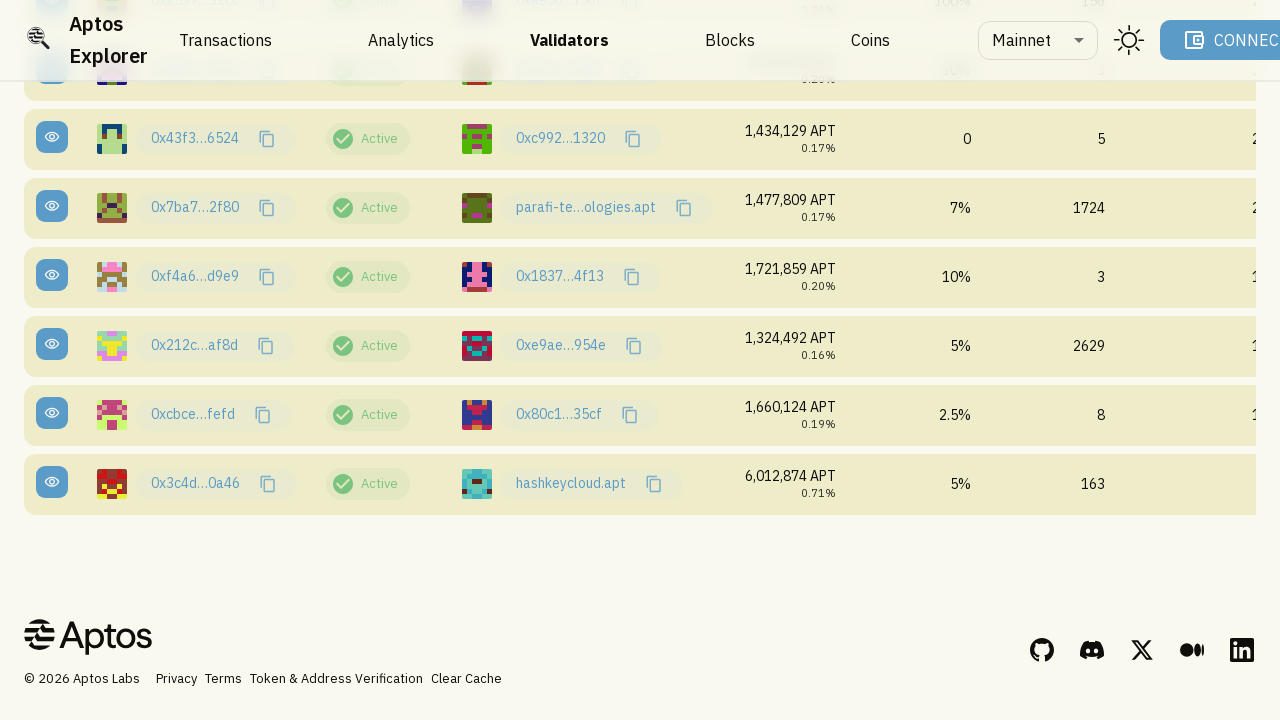